Tests that the Clear completed button displays correct text when items are completed

Starting URL: https://demo.playwright.dev/todomvc

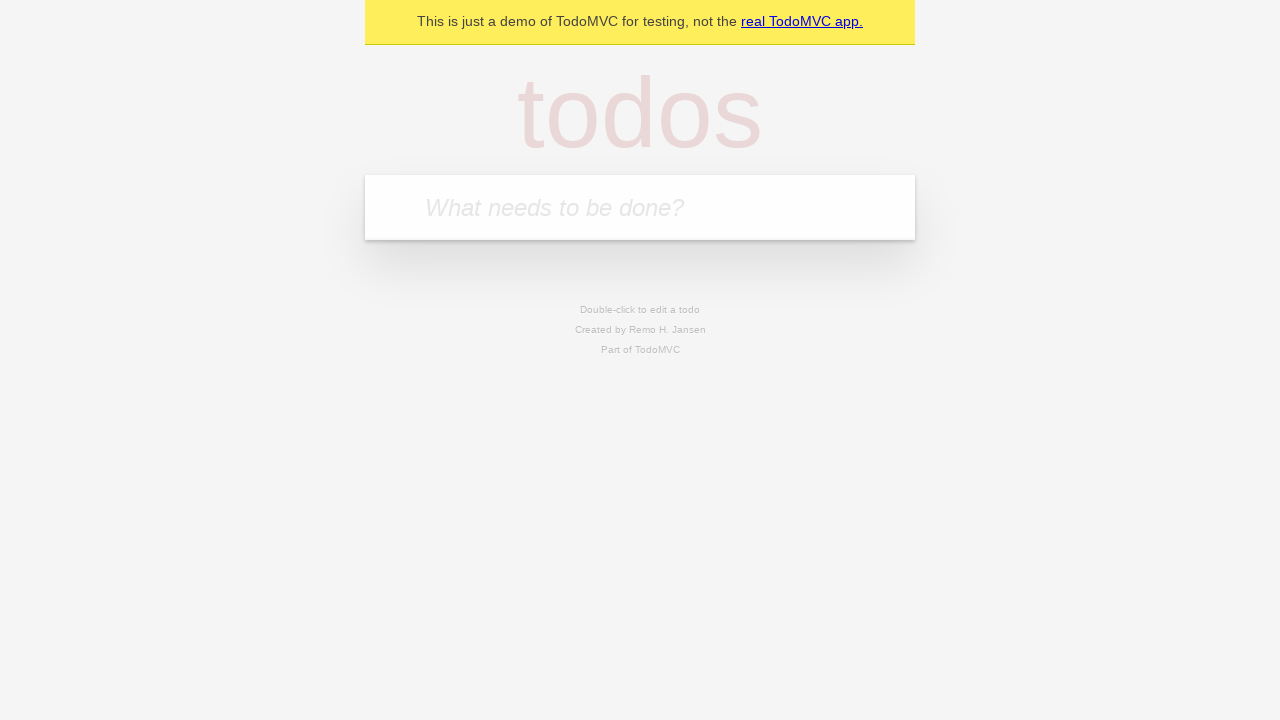

Filled todo input with 'buy some cheese' on internal:attr=[placeholder="What needs to be done?"i]
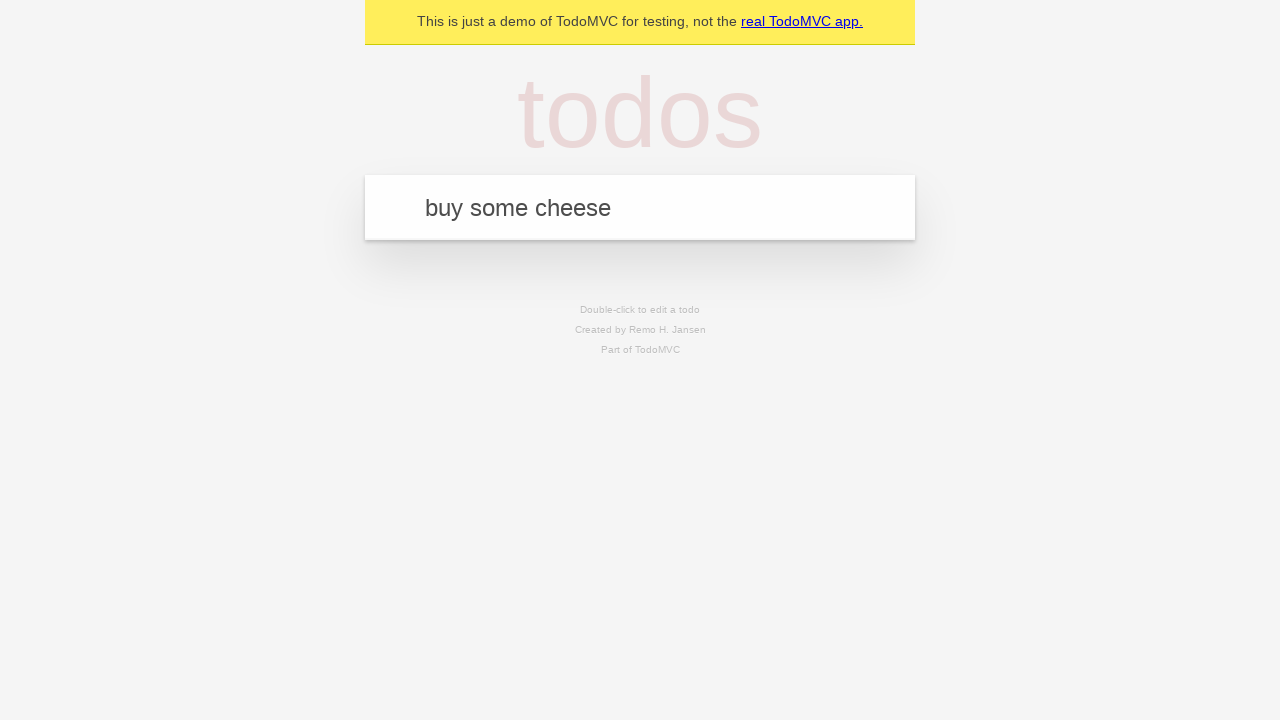

Pressed Enter to add 'buy some cheese' todo on internal:attr=[placeholder="What needs to be done?"i]
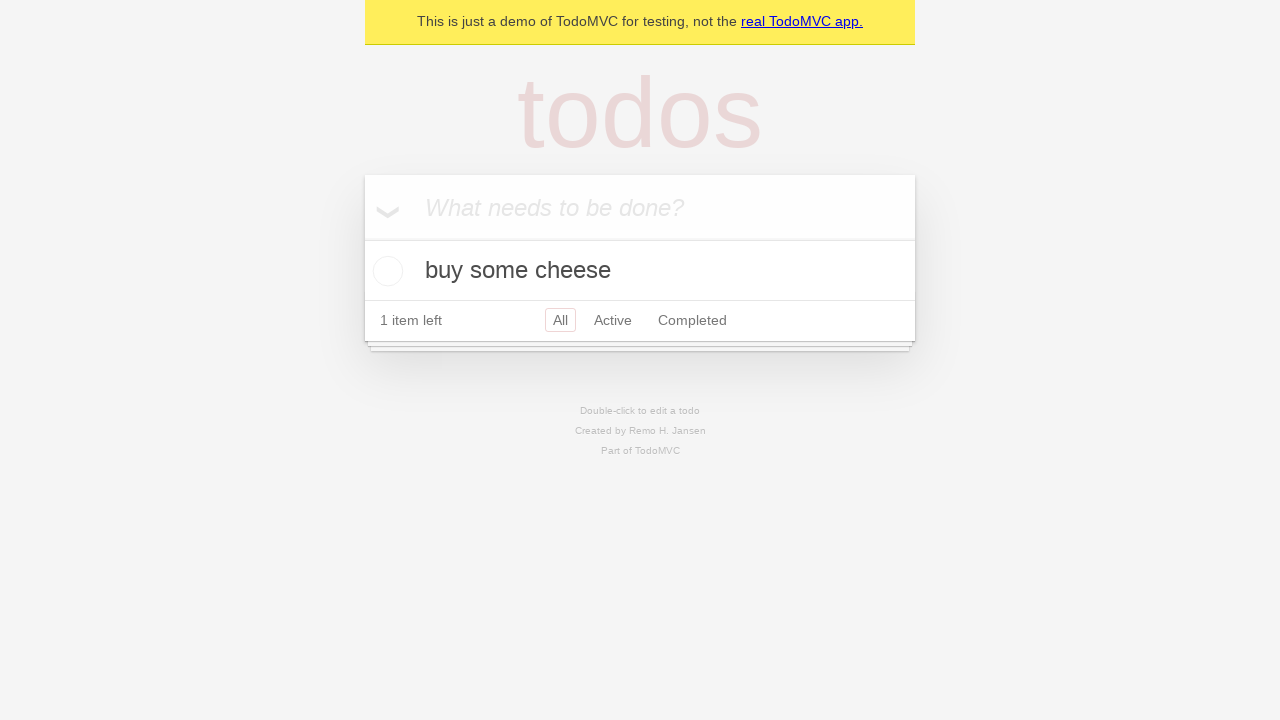

Filled todo input with 'feed the cat' on internal:attr=[placeholder="What needs to be done?"i]
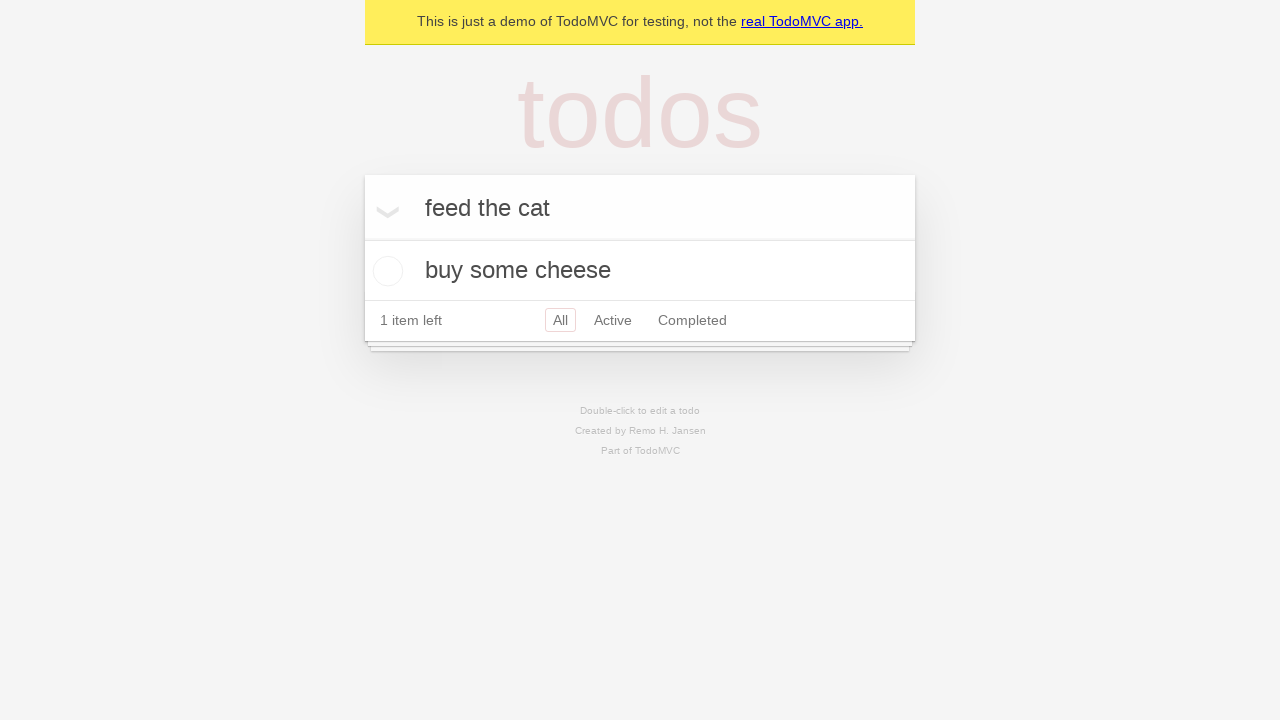

Pressed Enter to add 'feed the cat' todo on internal:attr=[placeholder="What needs to be done?"i]
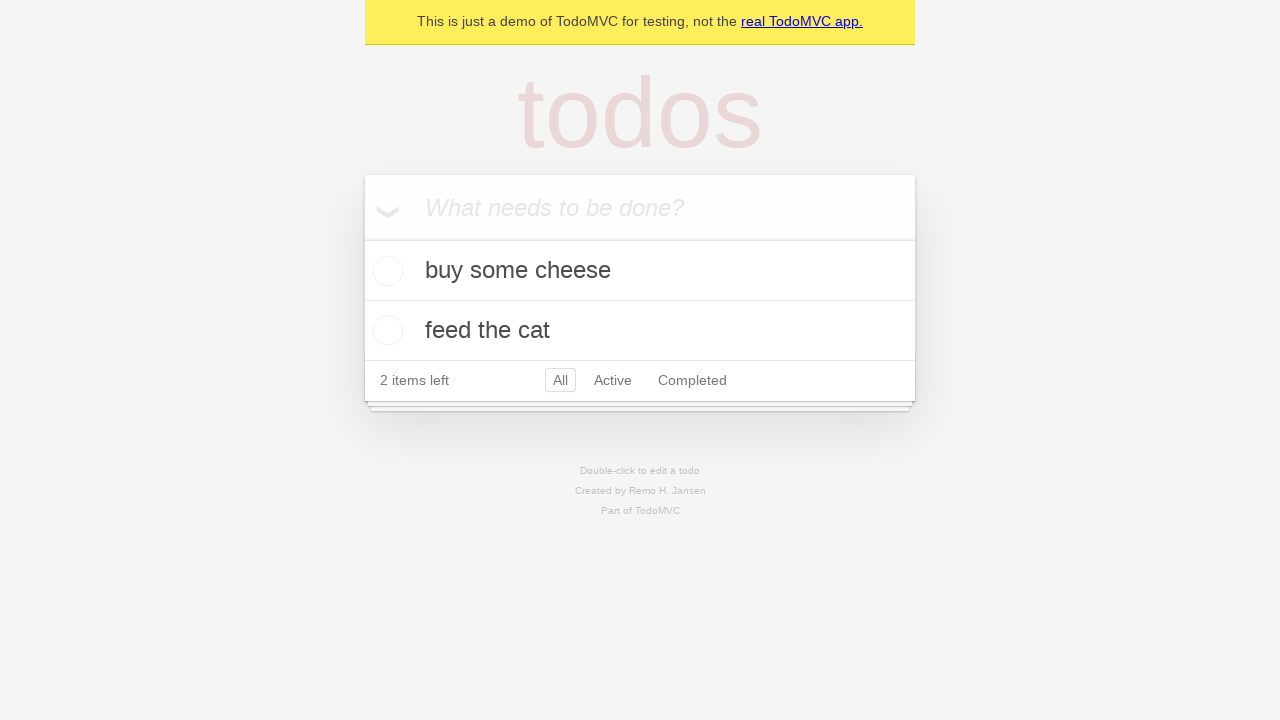

Filled todo input with 'book a doctors appointment' on internal:attr=[placeholder="What needs to be done?"i]
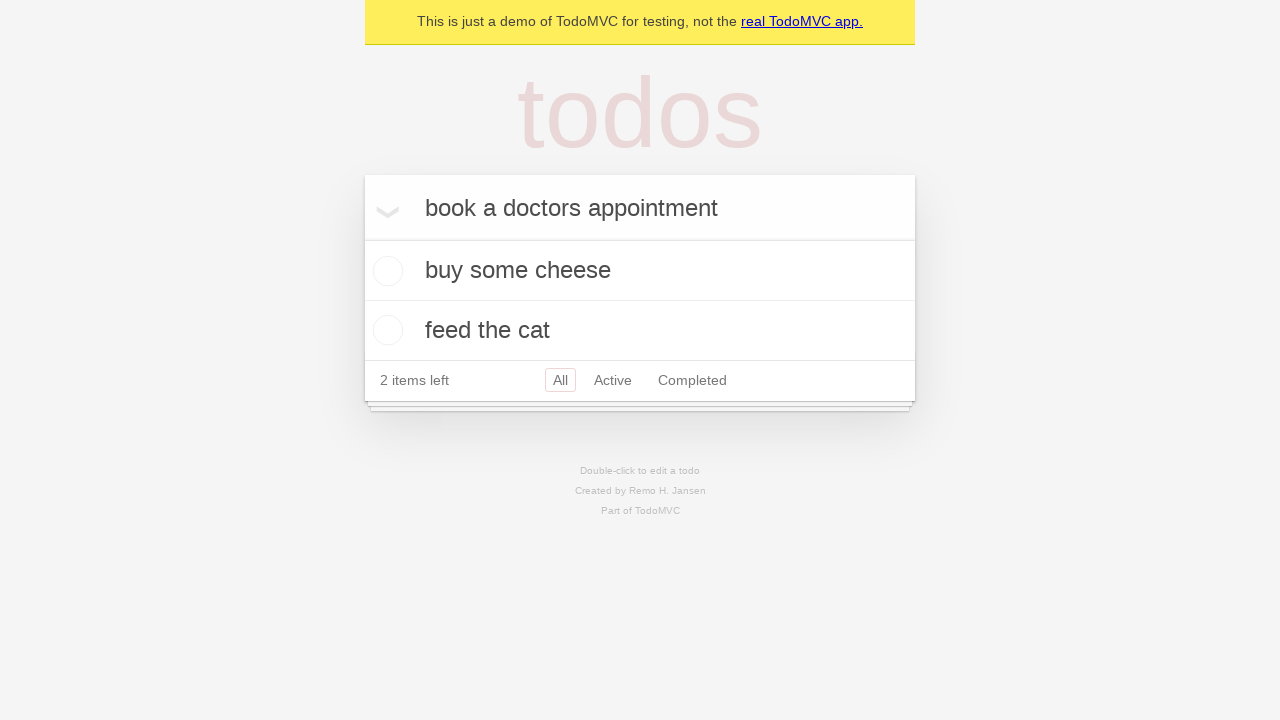

Pressed Enter to add 'book a doctors appointment' todo on internal:attr=[placeholder="What needs to be done?"i]
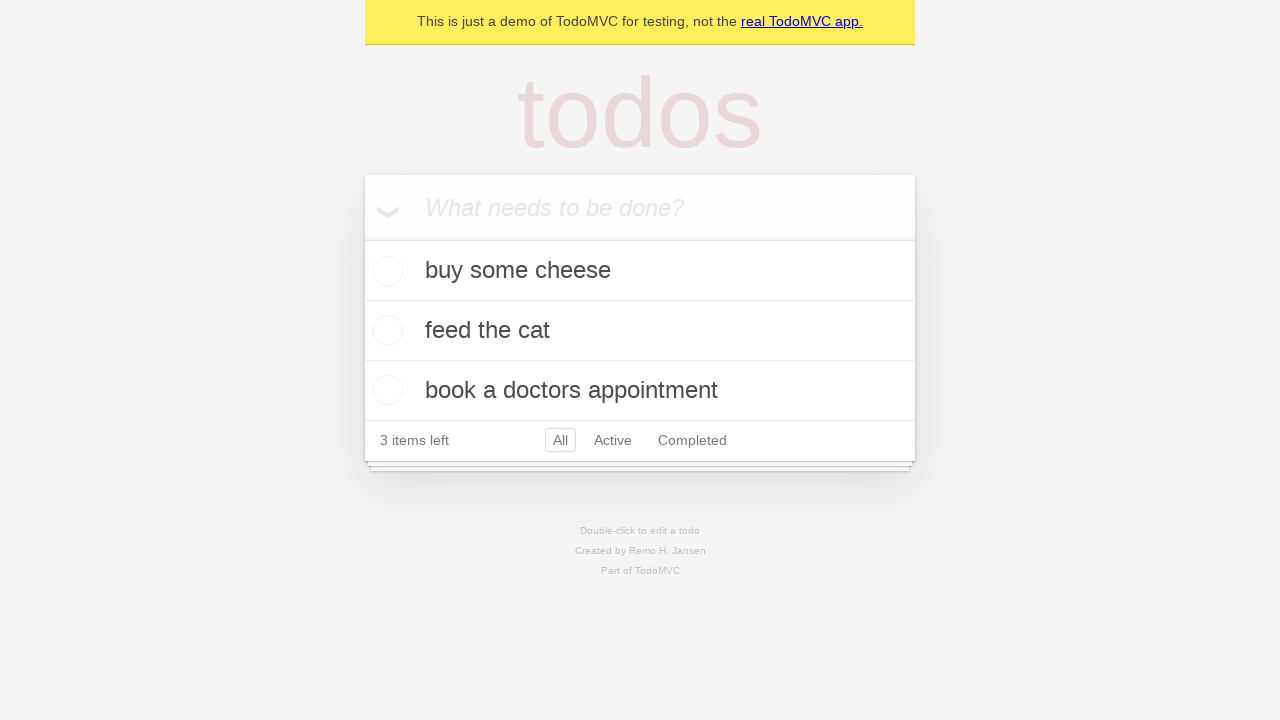

Checked the first todo item to mark it as completed at (385, 271) on .todo-list li .toggle >> nth=0
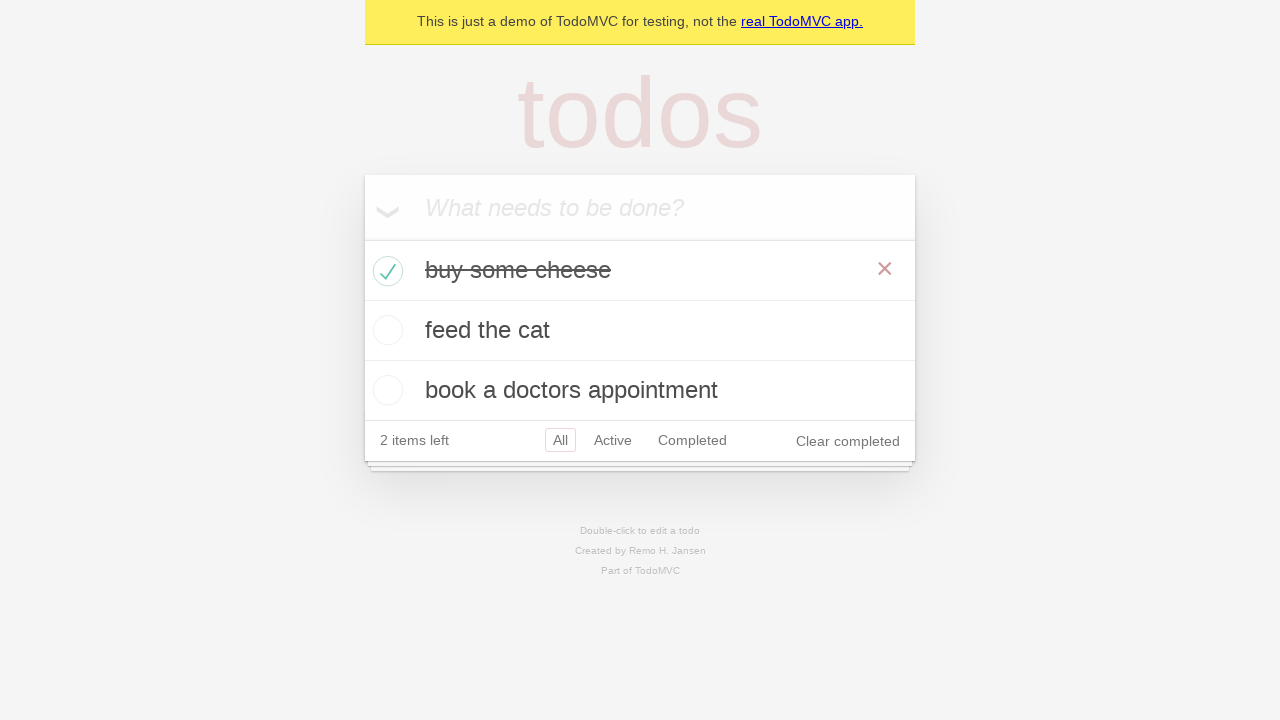

Verified that 'Clear completed' button is visible
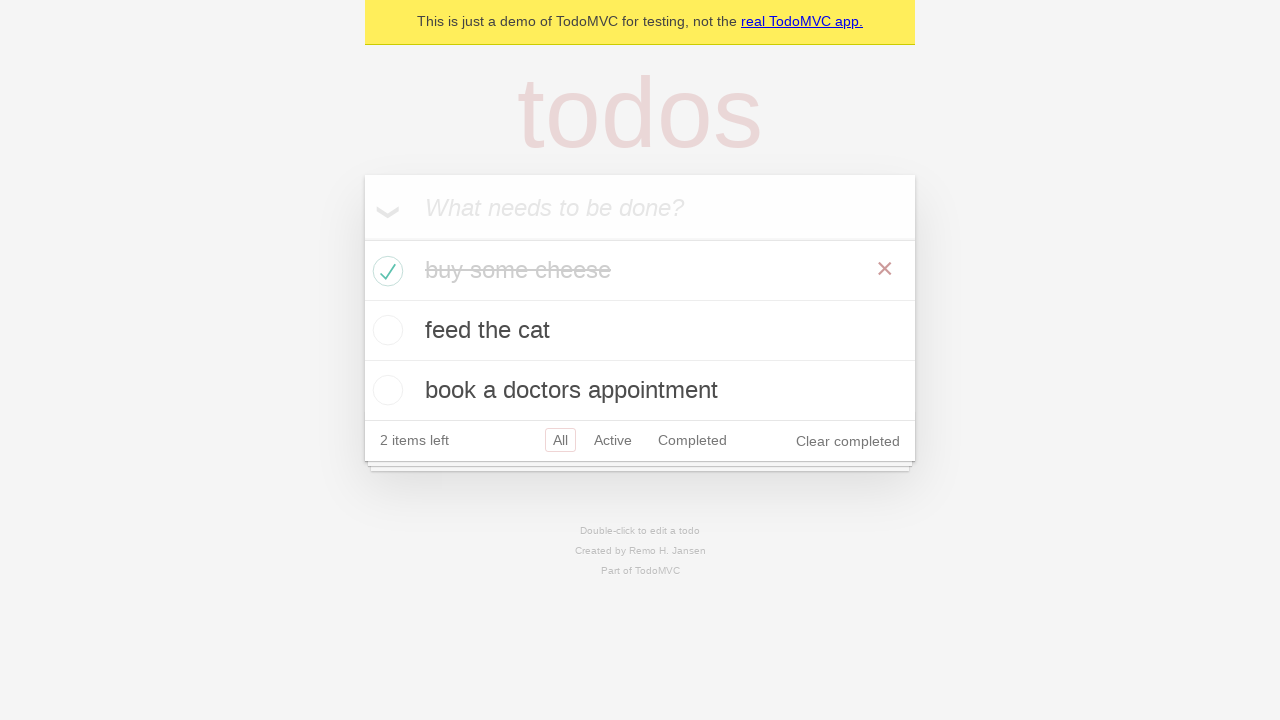

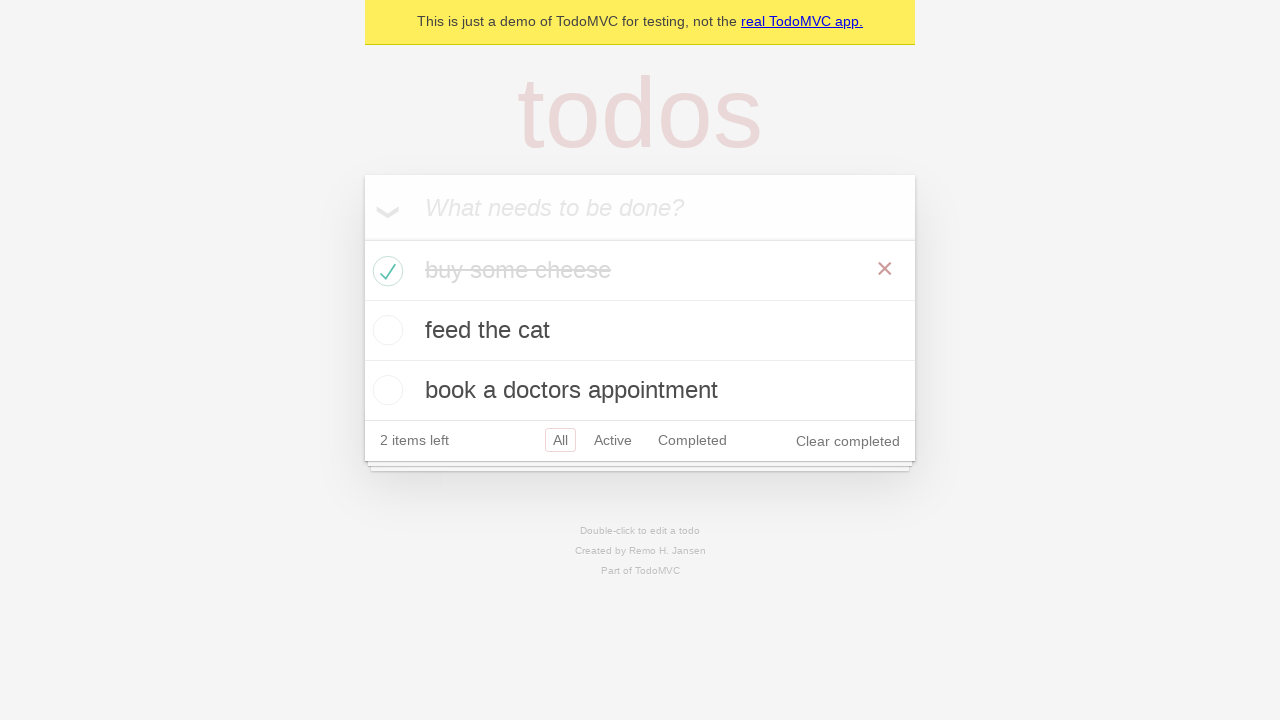